Tests registration form validation when password is empty but username is provided

Starting URL: https://anatoly-karpovich.github.io/demo-login-form/

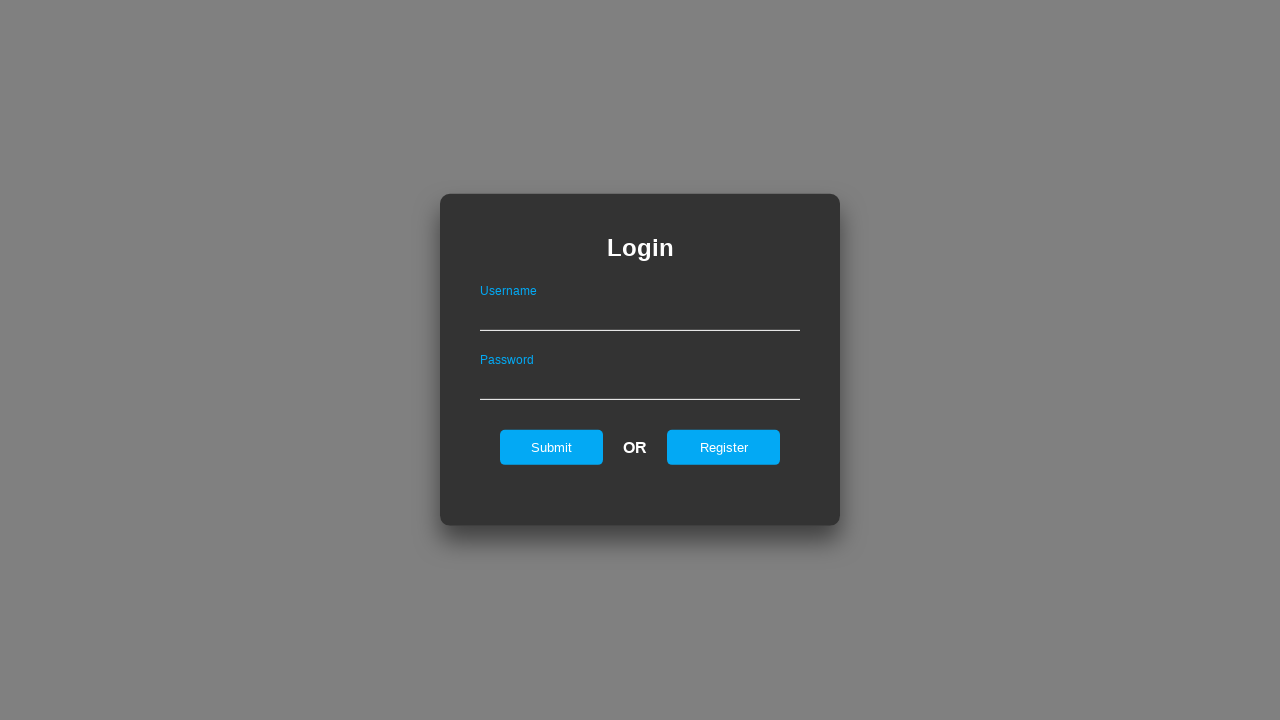

Clicked Register link to navigate to registration form at (724, 447) on #registerOnLogin
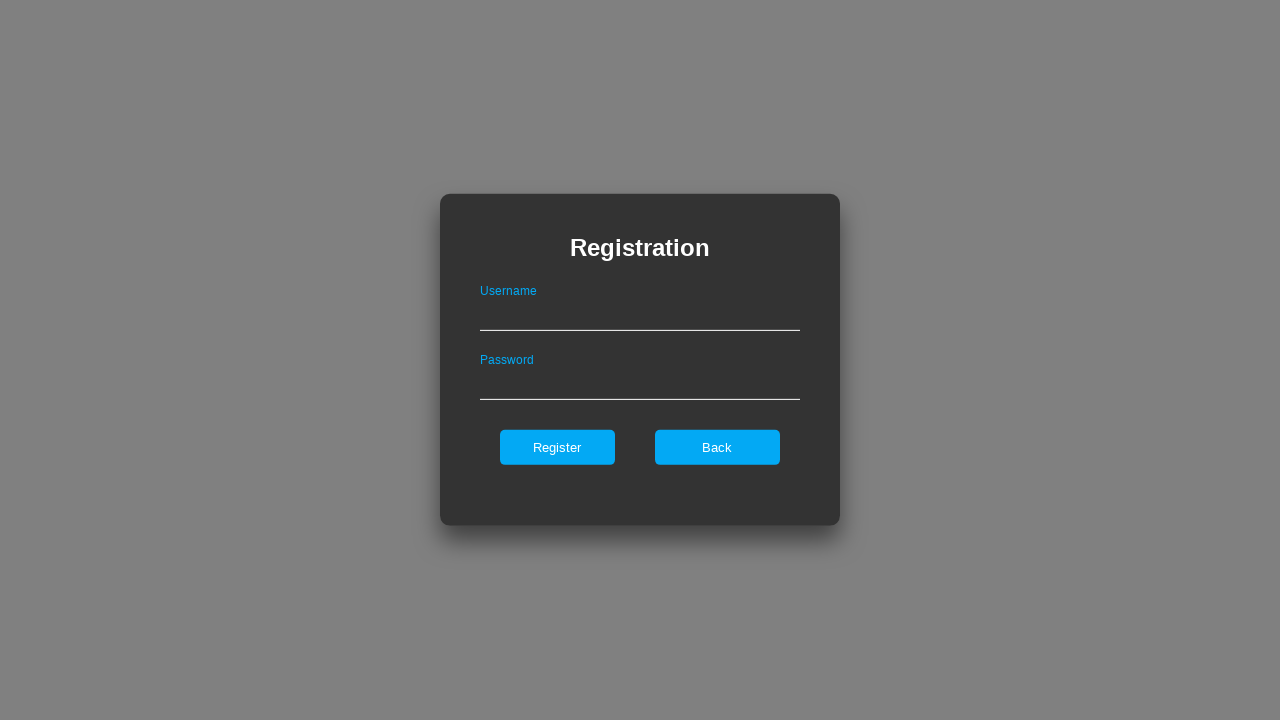

Filled username field with 'shamukov' on #userNameOnRegister
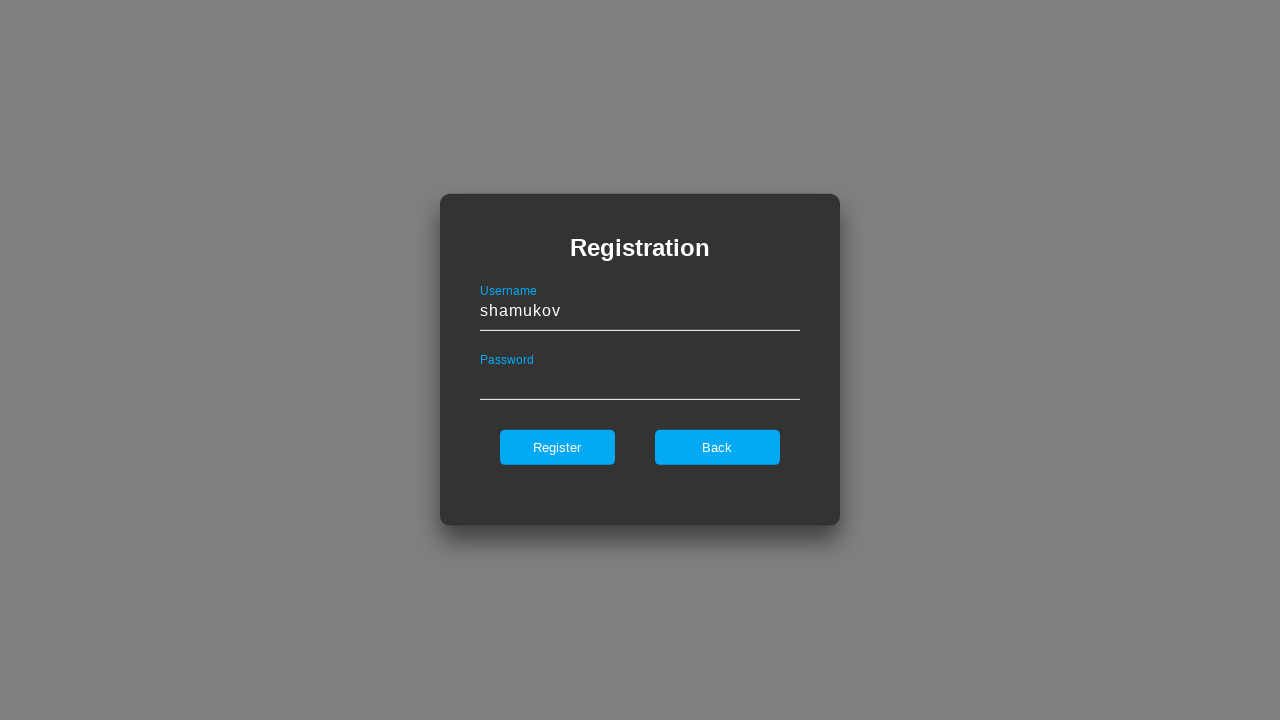

Clicked Register button with empty password field at (557, 447) on internal:role=button[name="Register"i]
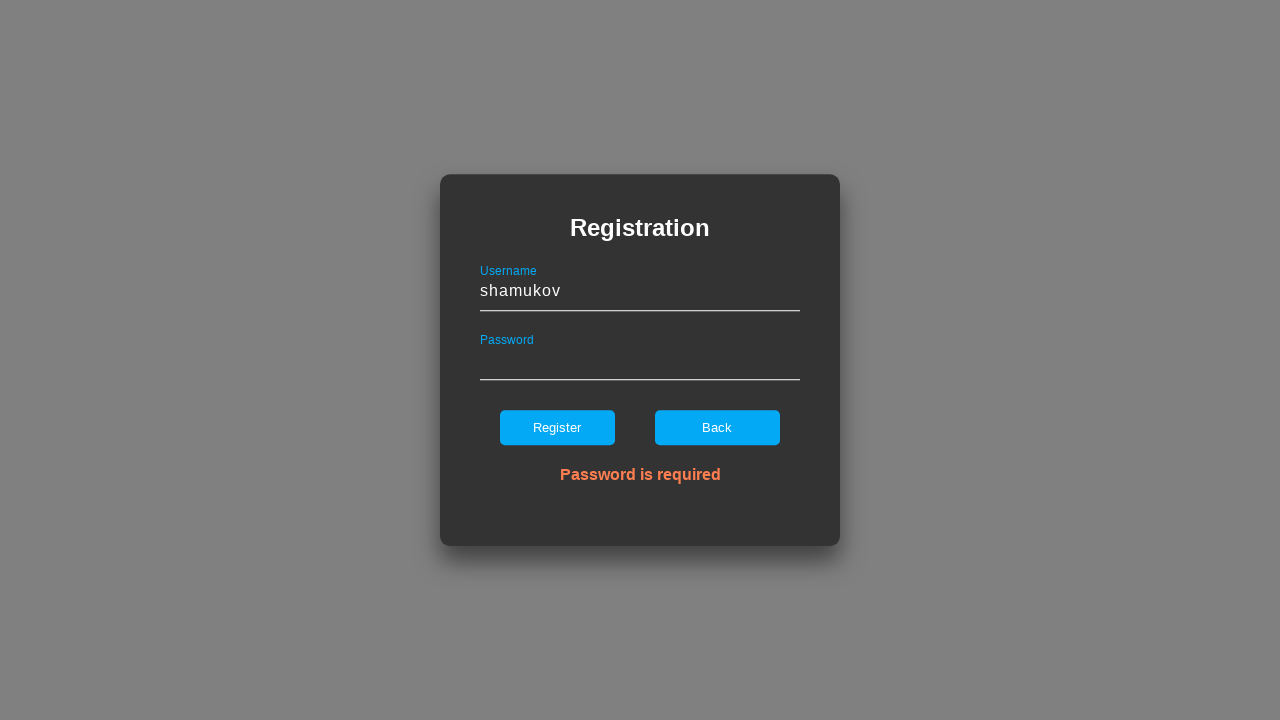

Validation error message 'Password is required' appeared
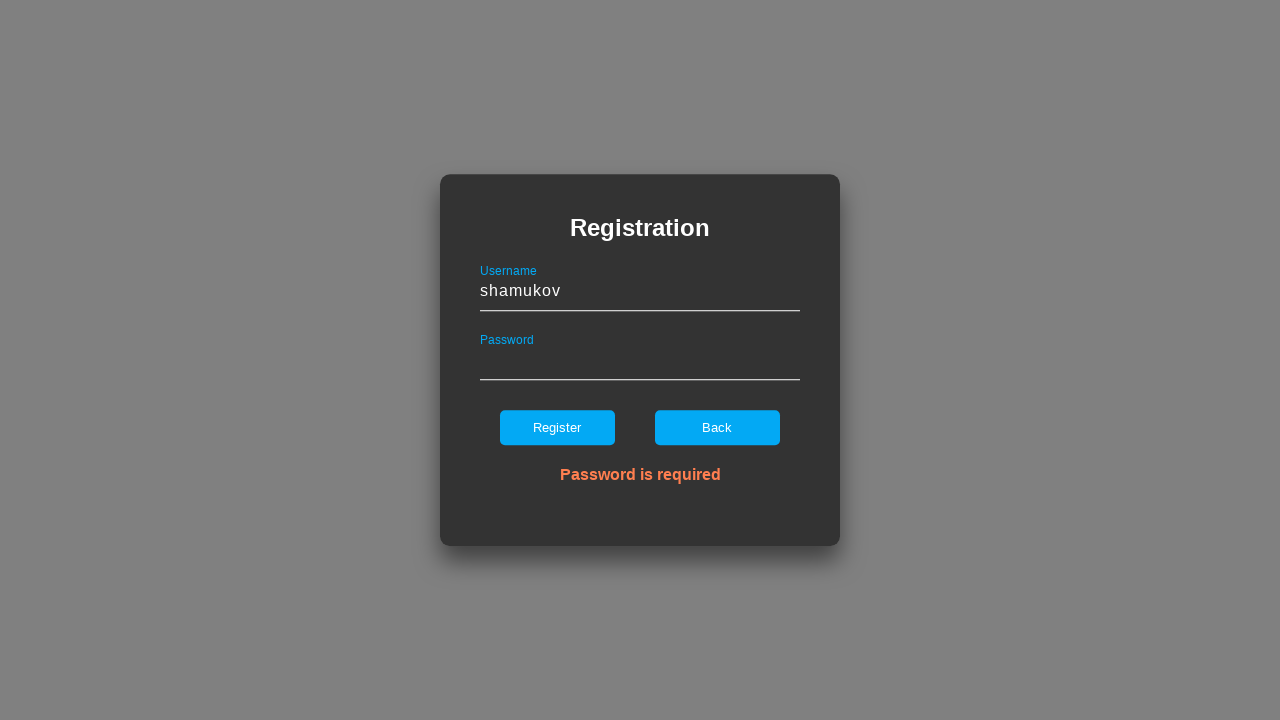

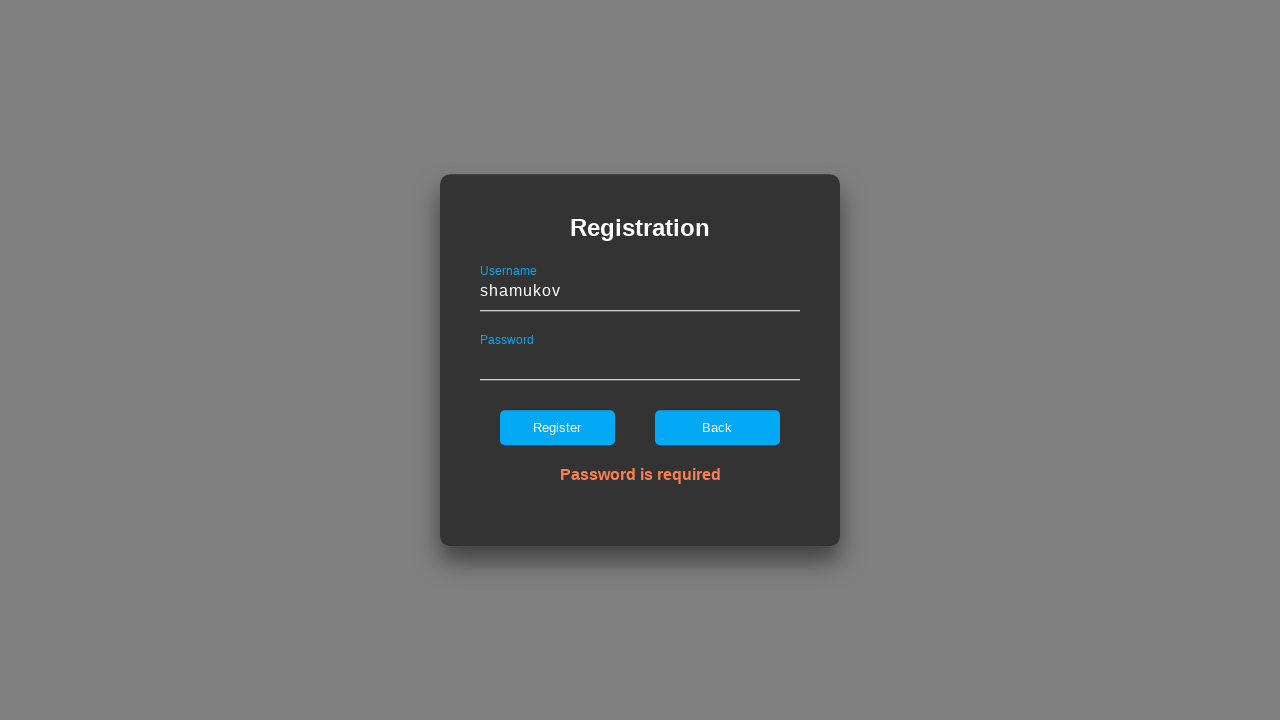